Tests keyboard actions by copying text from one textarea to another using keyboard shortcuts (Ctrl+A, Ctrl+C, Tab, Ctrl+V) and verifies the text was copied correctly

Starting URL: https://text-compare.com/

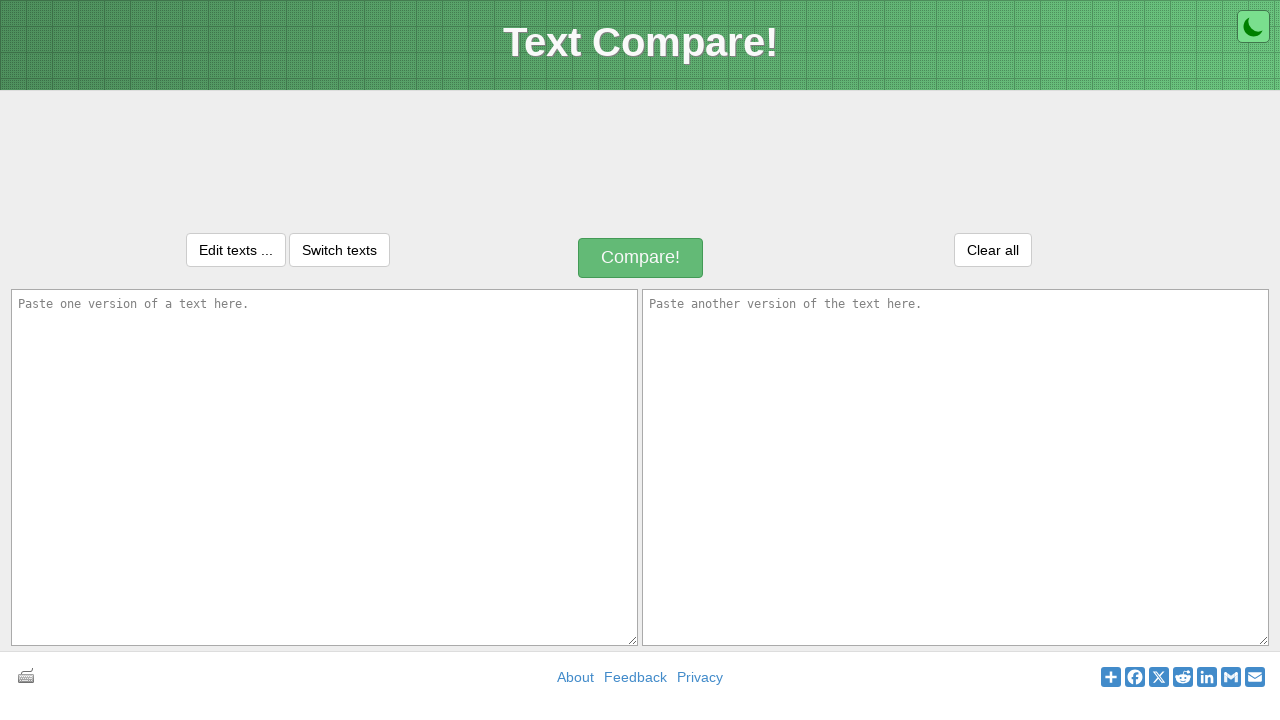

Filled first textarea with 'Welcome to the keyboard methods' on #inputText1
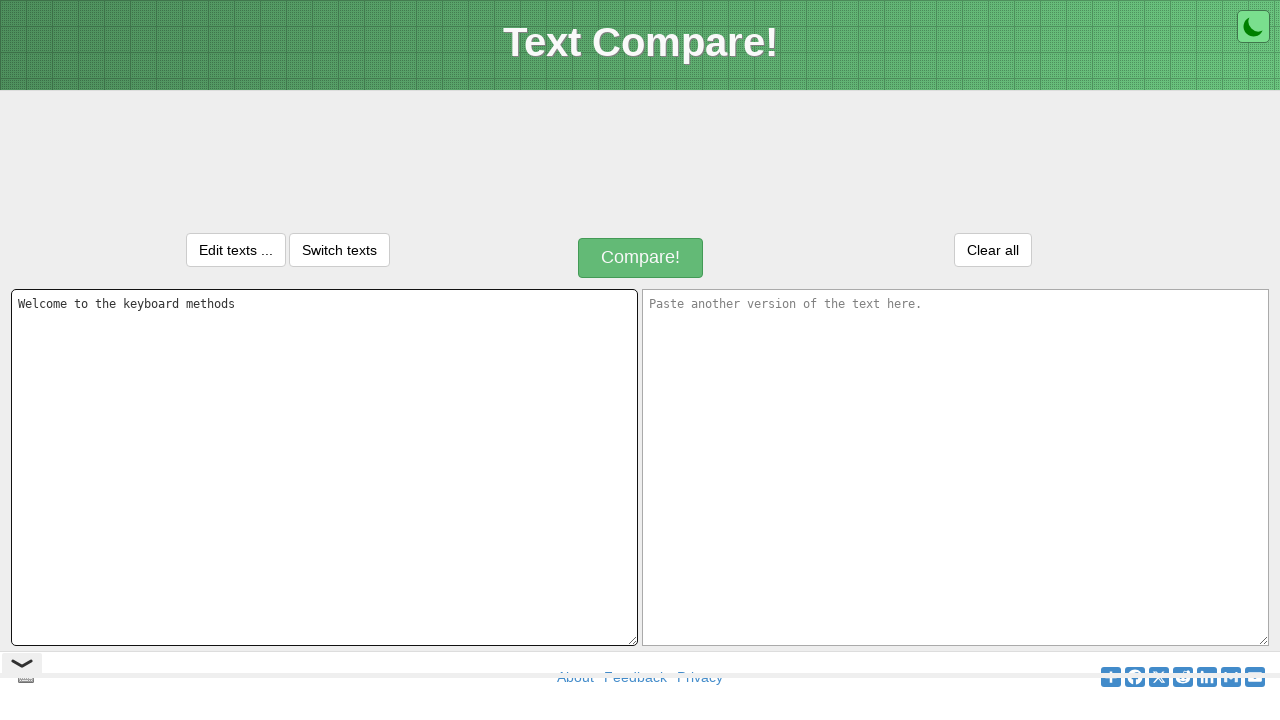

Clicked on first textarea to focus it at (324, 467) on #inputText1
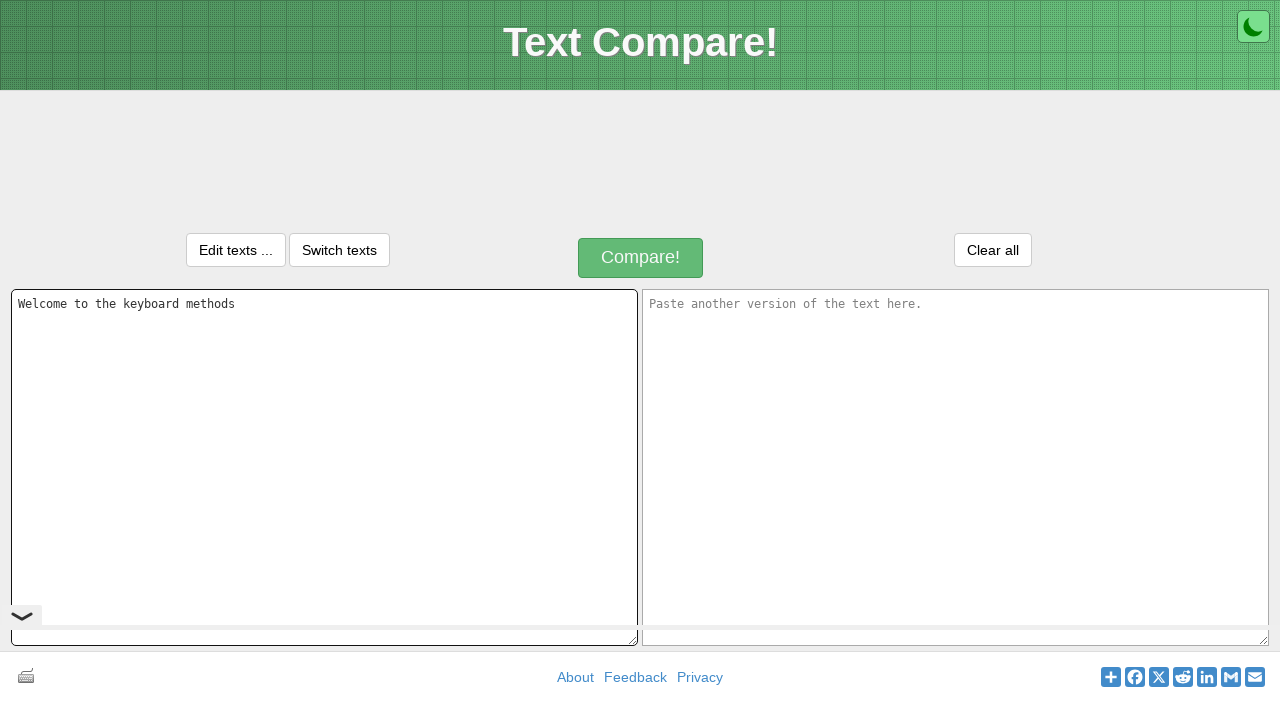

Pressed Ctrl+A to select all text in first textarea
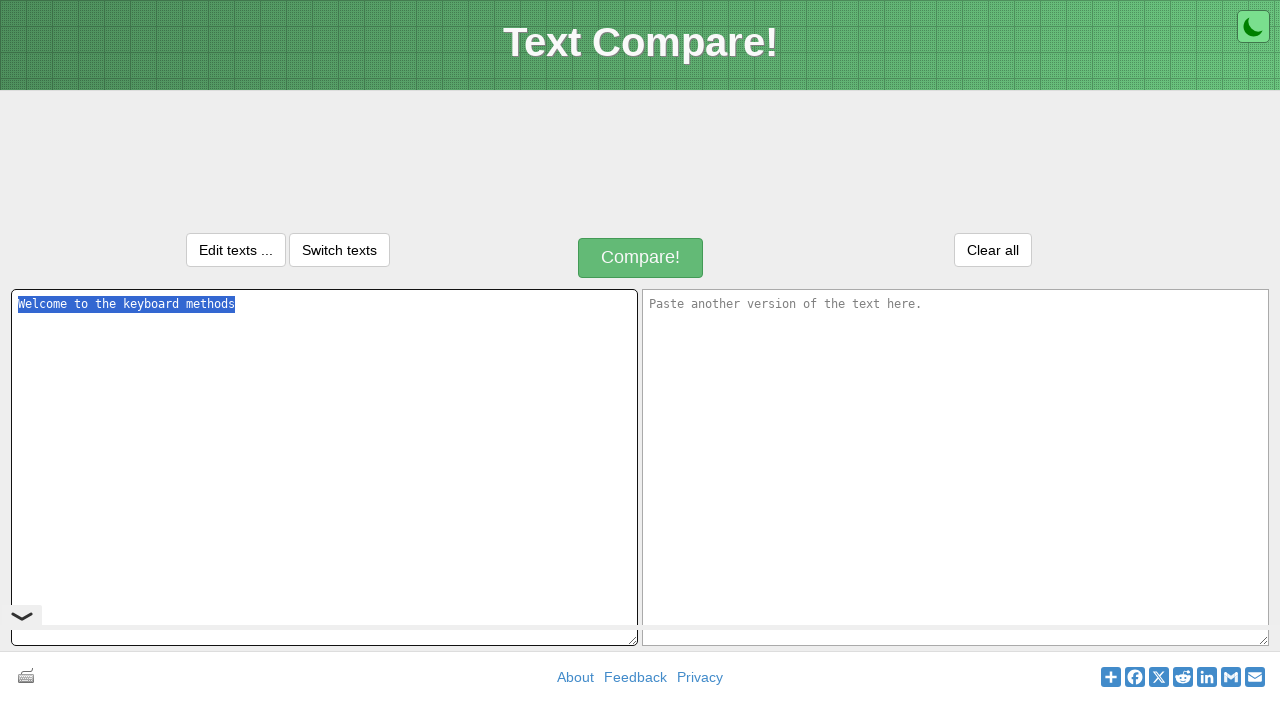

Pressed Ctrl+C to copy selected text
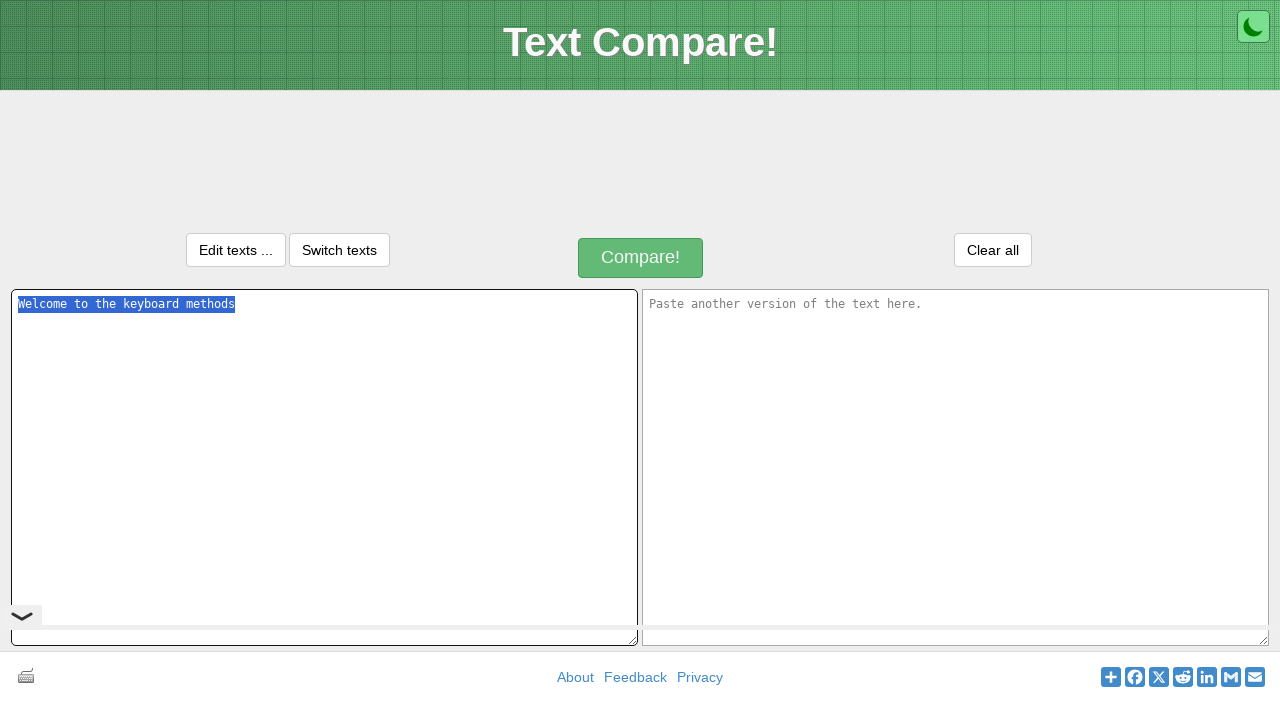

Pressed Tab to move focus to second textarea
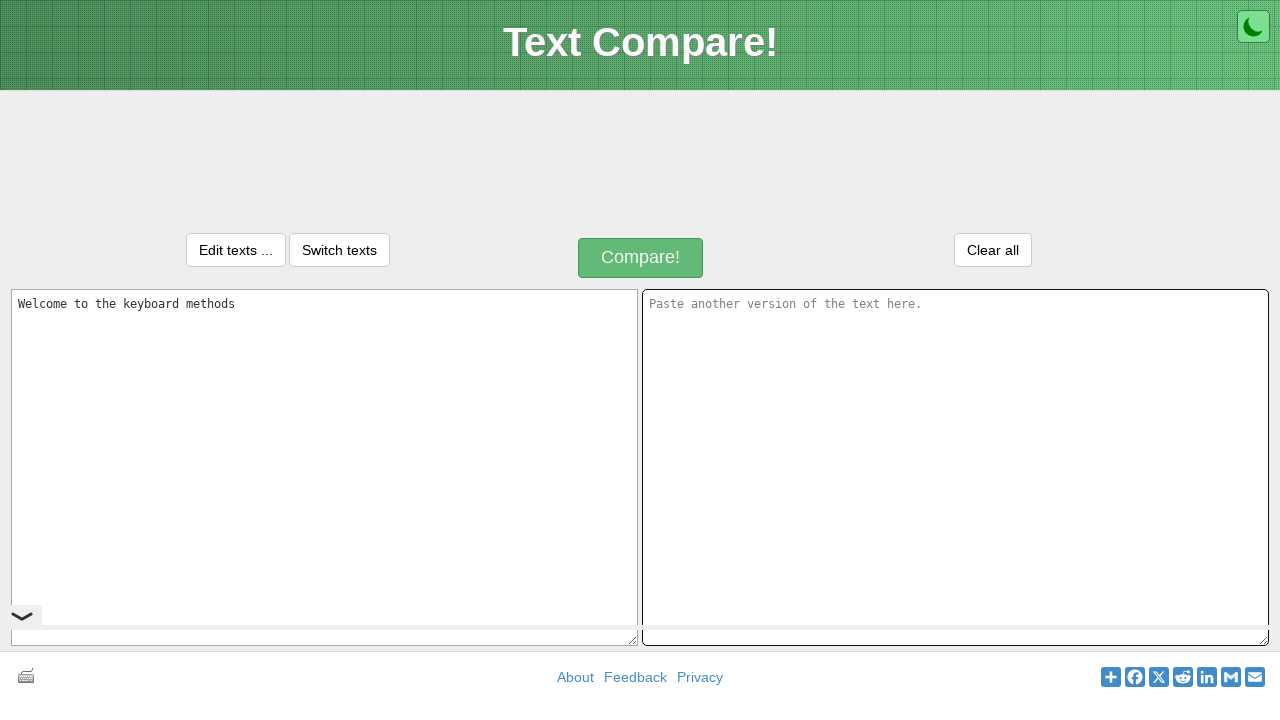

Pressed Ctrl+V to paste text into second textarea
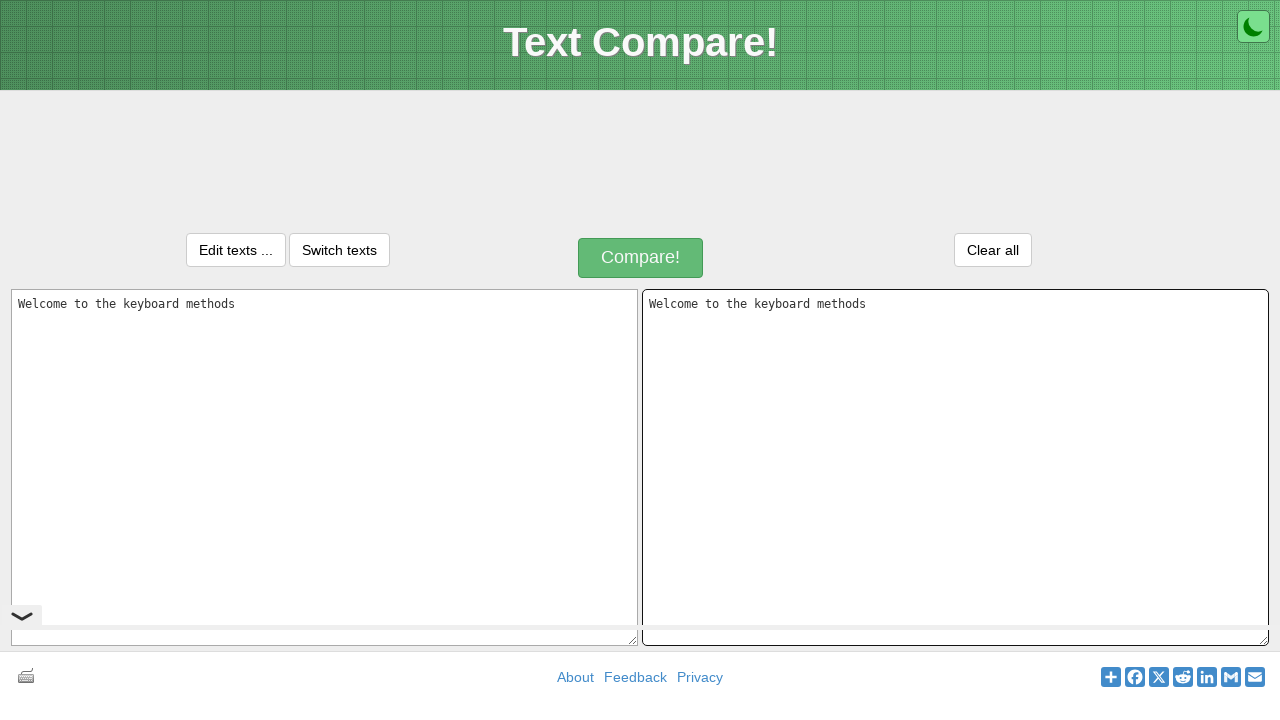

Retrieved text value from first textarea
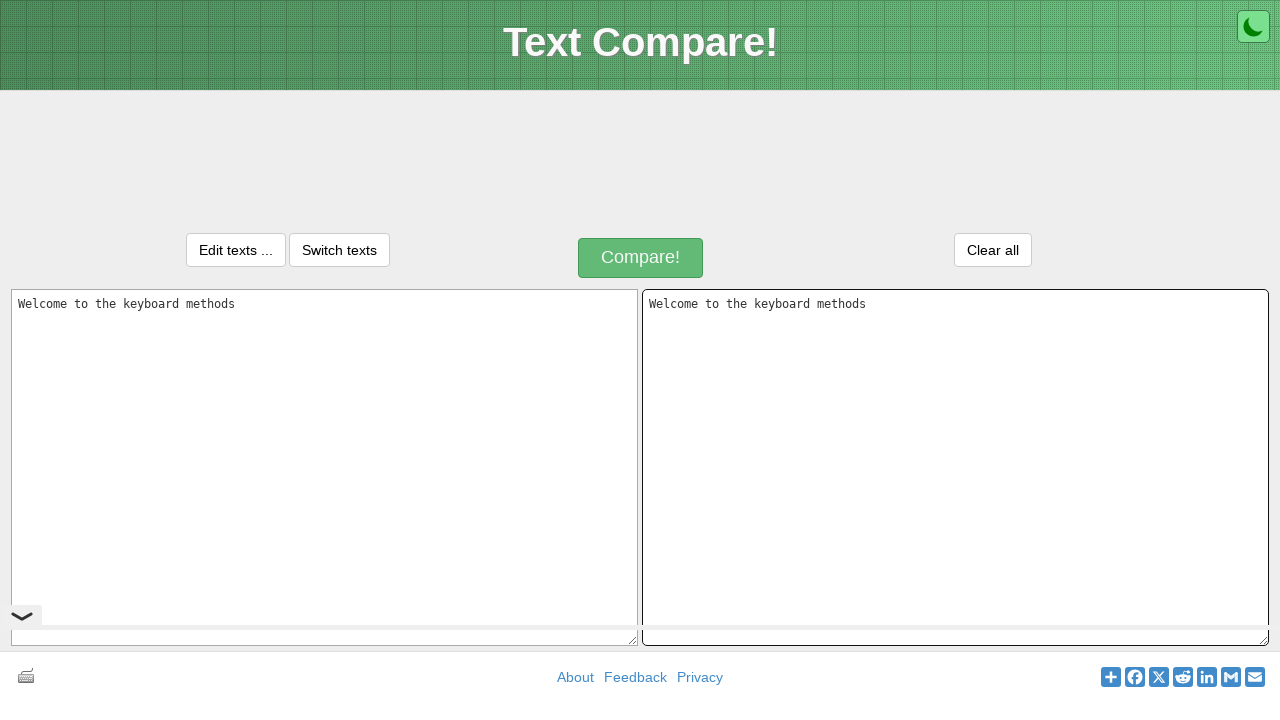

Retrieved text value from second textarea
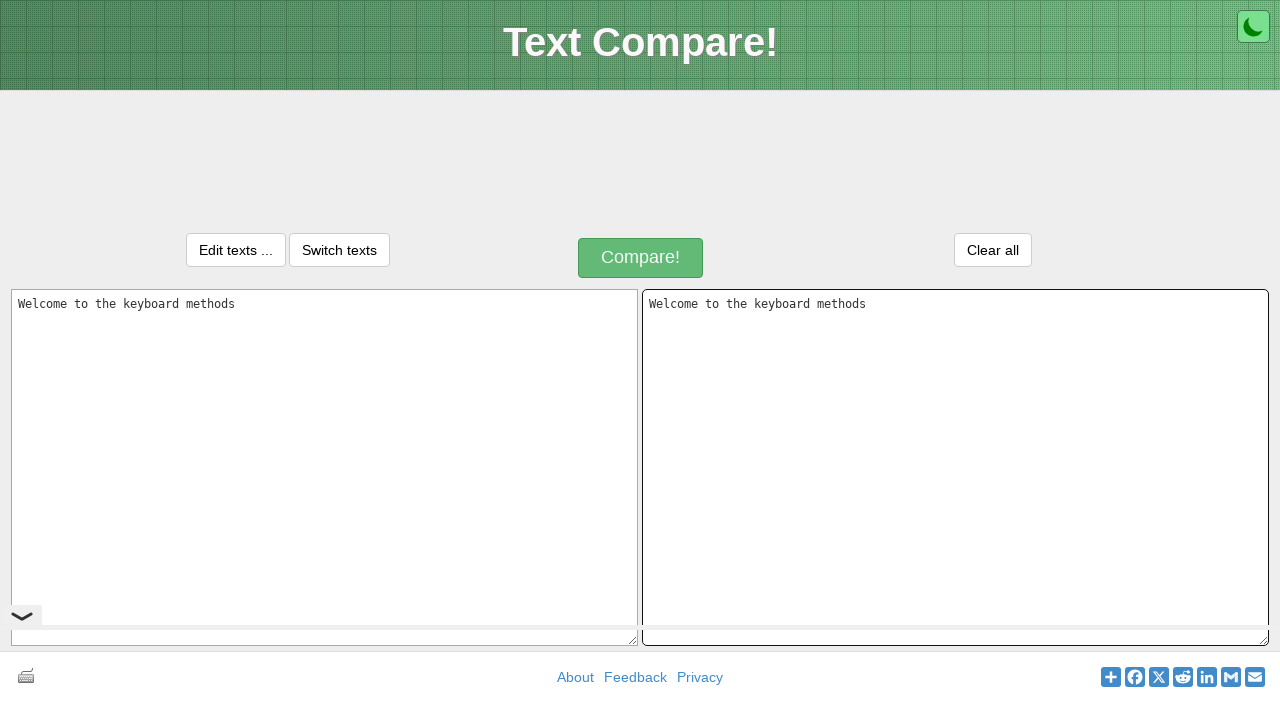

Verified that text was successfully copied from first textarea to second textarea
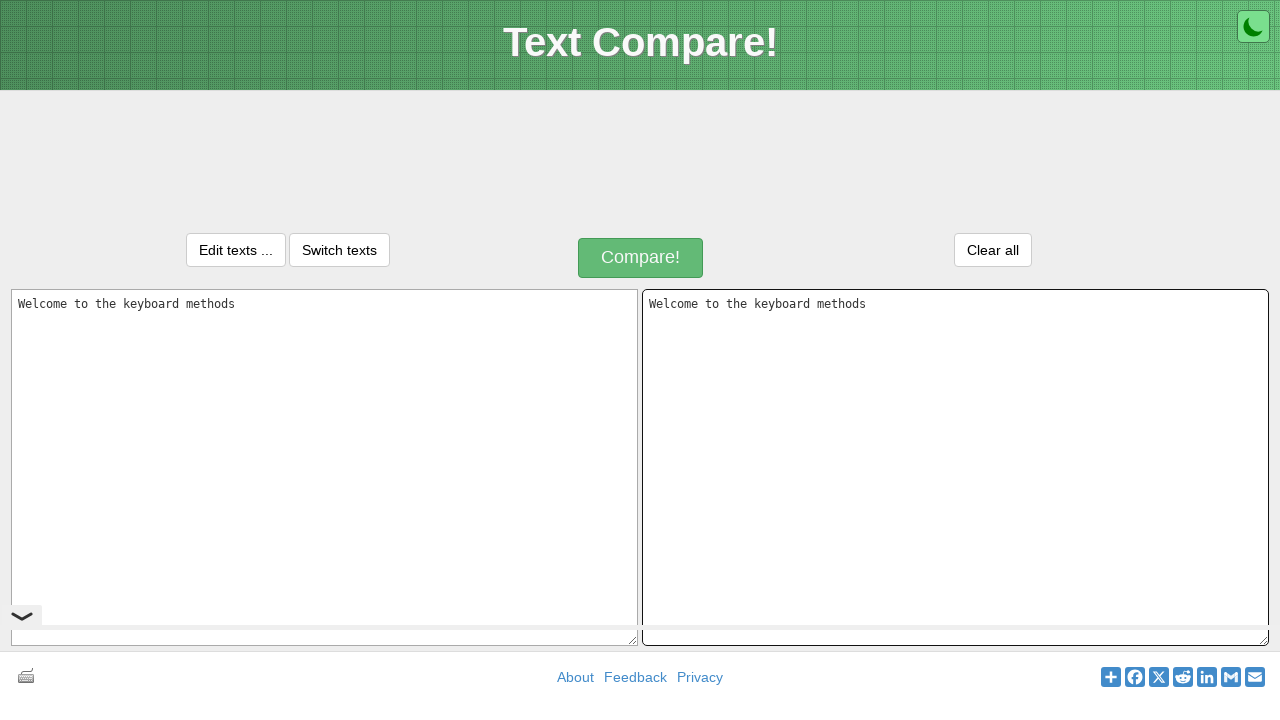

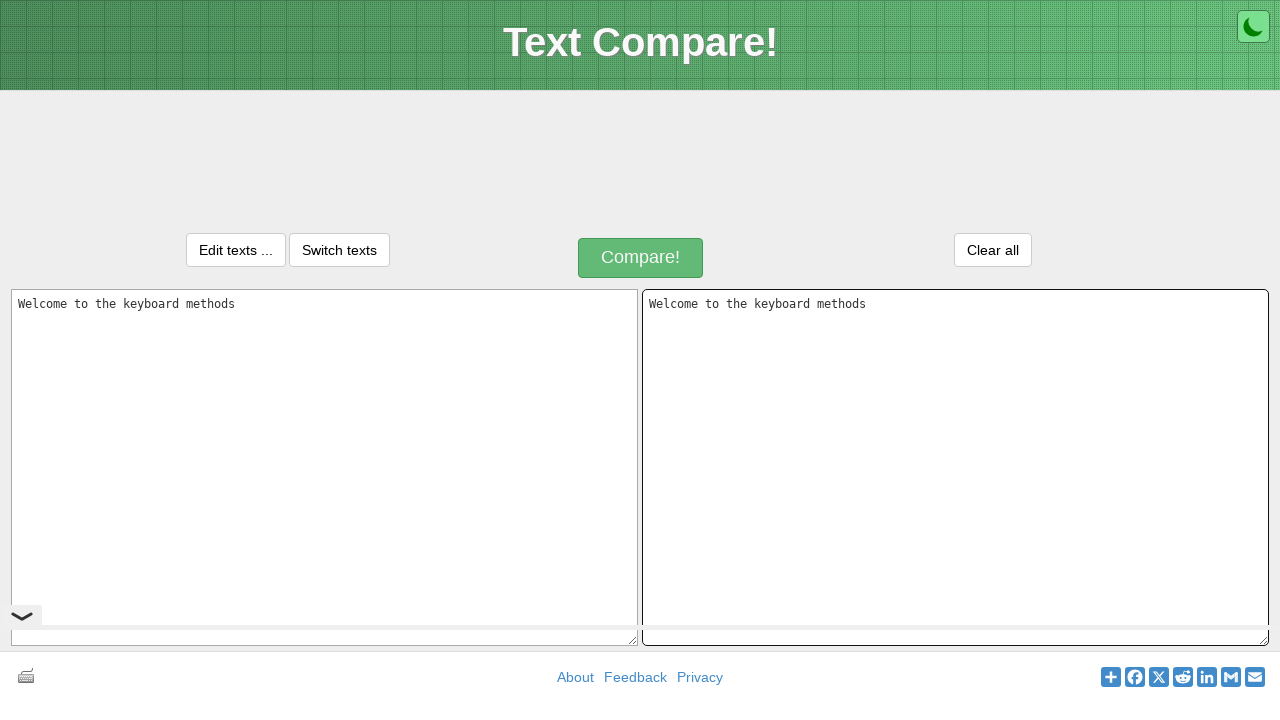